Tests the sorting functionality of a web table by selecting a page size from dropdown, collecting column values, clicking the column header to sort, and verifying the data is sorted correctly

Starting URL: https://rahulshettyacademy.com/seleniumPractise/#/offers

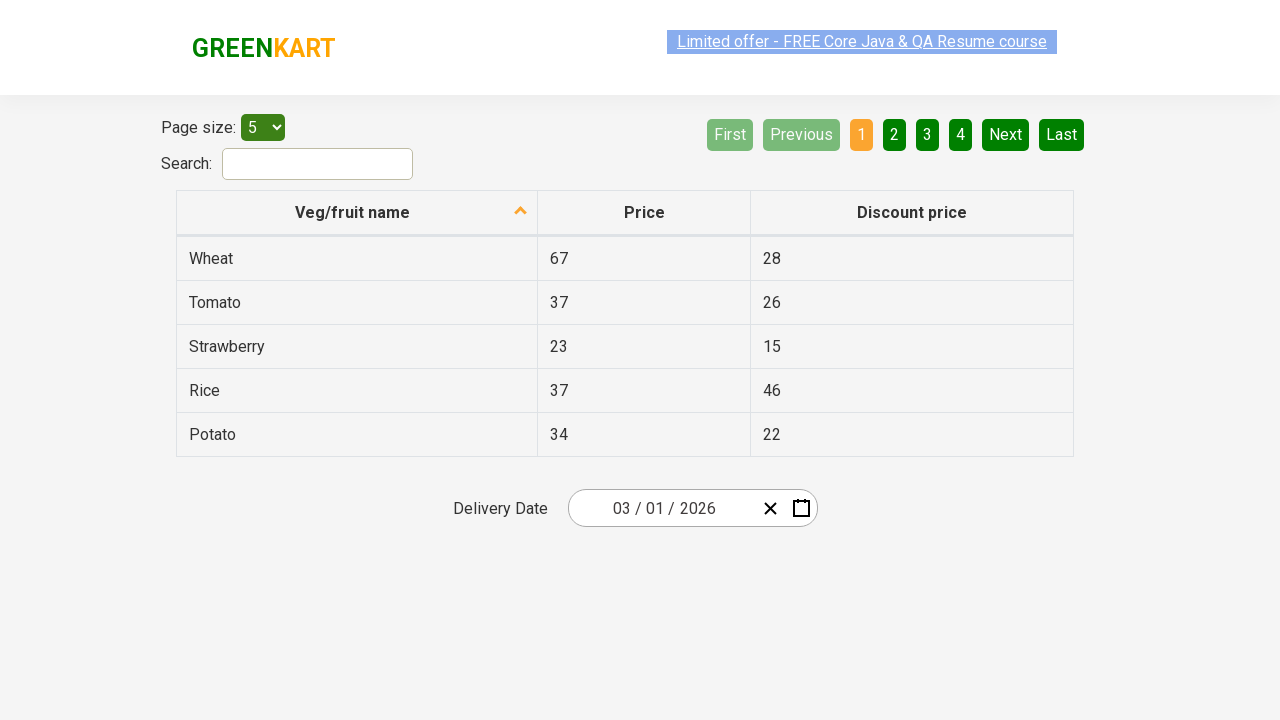

Selected page size option (index 2) from dropdown menu on #page-menu
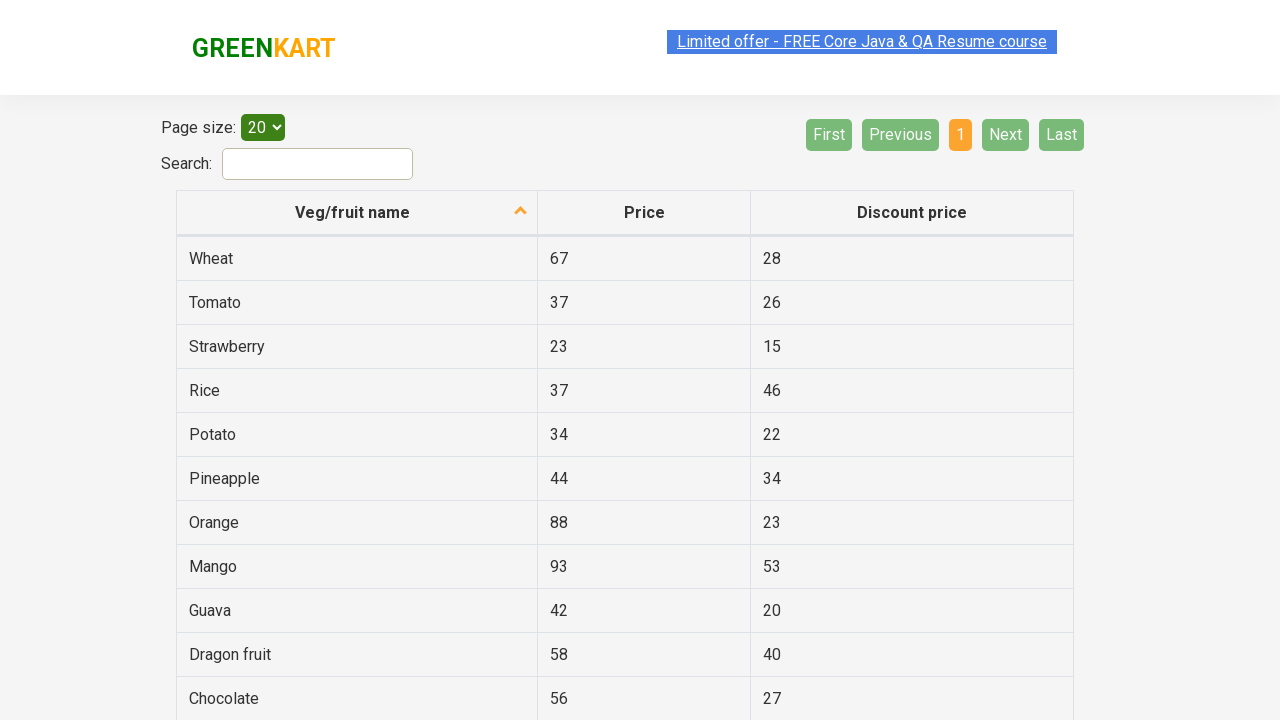

Table updated after page size selection
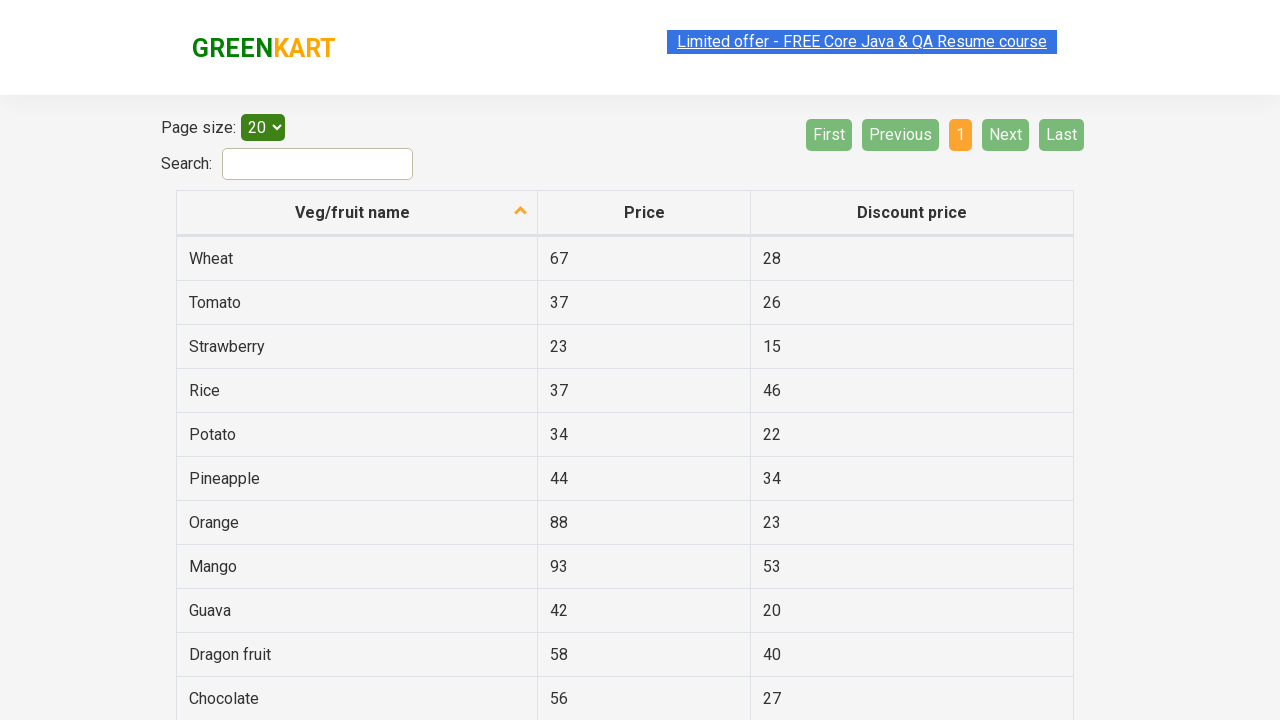

Collected initial values from first column: ['Wheat', 'Tomato', 'Strawberry', 'Rice', 'Potato', 'Pineapple', 'Orange', 'Mango', 'Guava', 'Dragon fruit', 'Chocolate', 'Cherry', 'Cheese', 'Carrot', 'Brinjal', 'Beans', 'Banana', 'Apple', 'Almond']
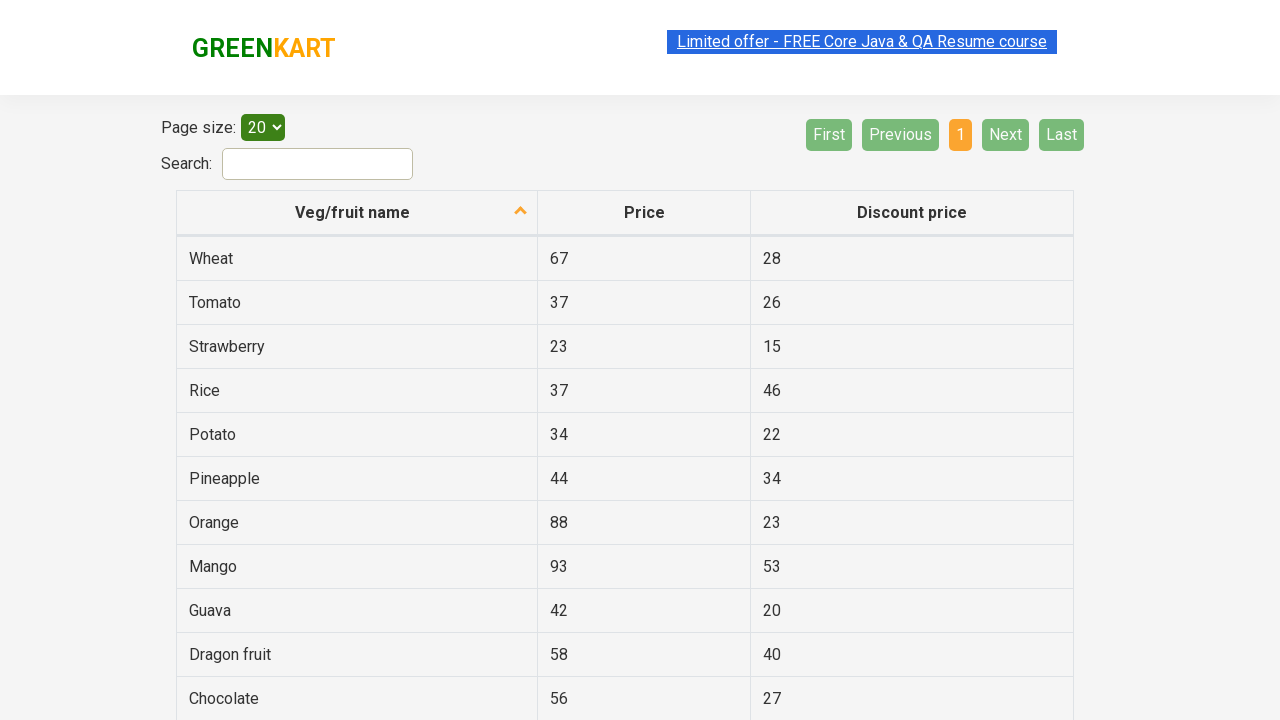

Clicked first column header to trigger sorting at (357, 213) on xpath=//th[1]
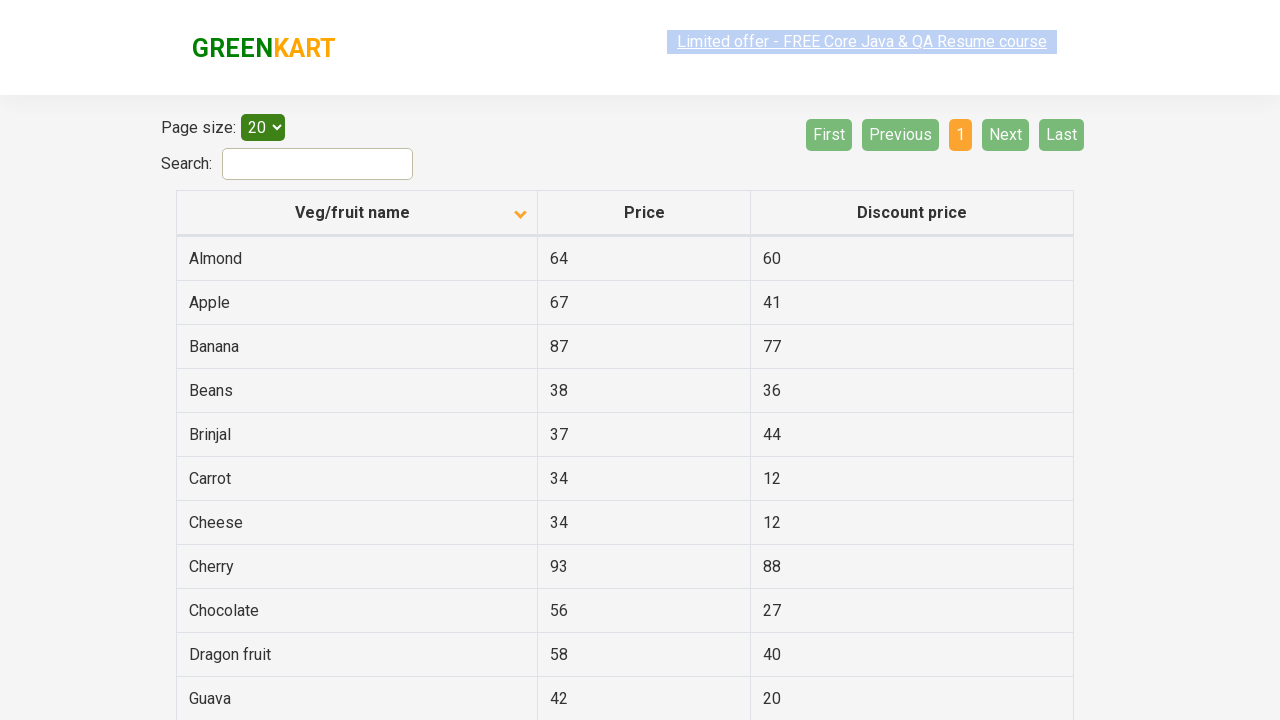

Waited 500ms for sorting operation to complete
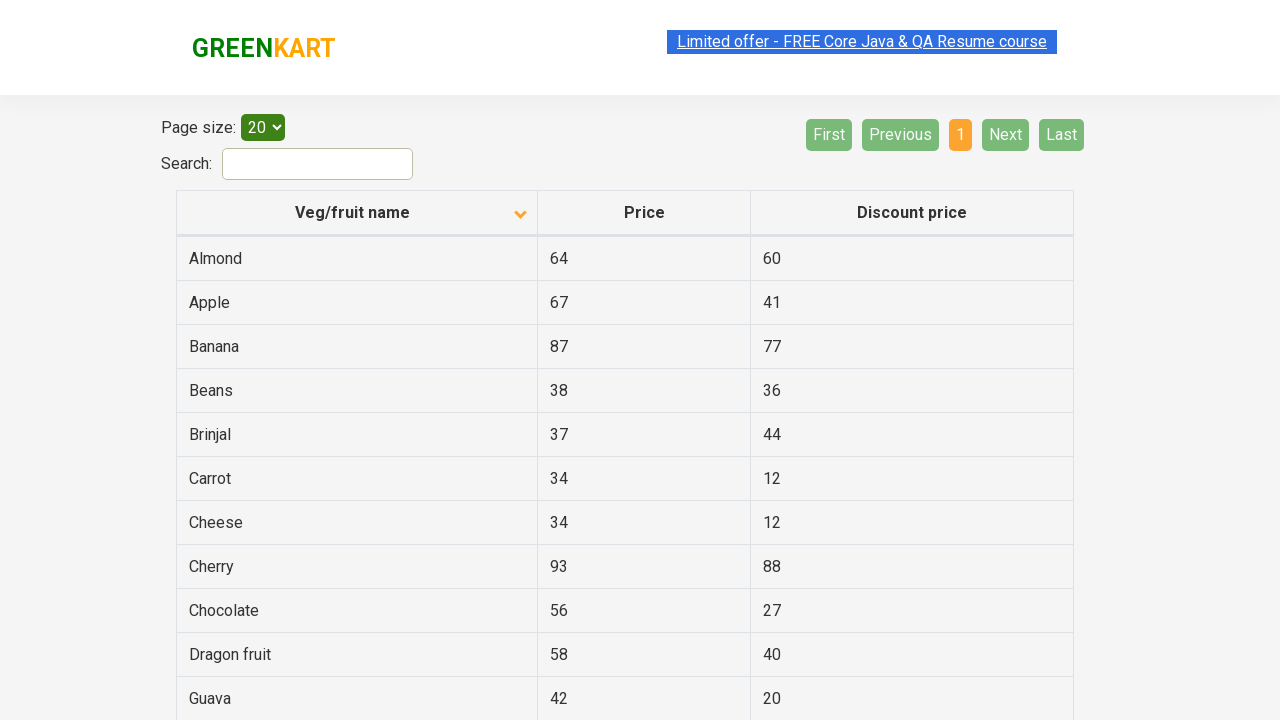

Collected sorted values from first column: ['Almond', 'Apple', 'Banana', 'Beans', 'Brinjal', 'Carrot', 'Cheese', 'Cherry', 'Chocolate', 'Dragon fruit', 'Guava', 'Mango', 'Orange', 'Pineapple', 'Potato', 'Rice', 'Strawberry', 'Tomato', 'Wheat']
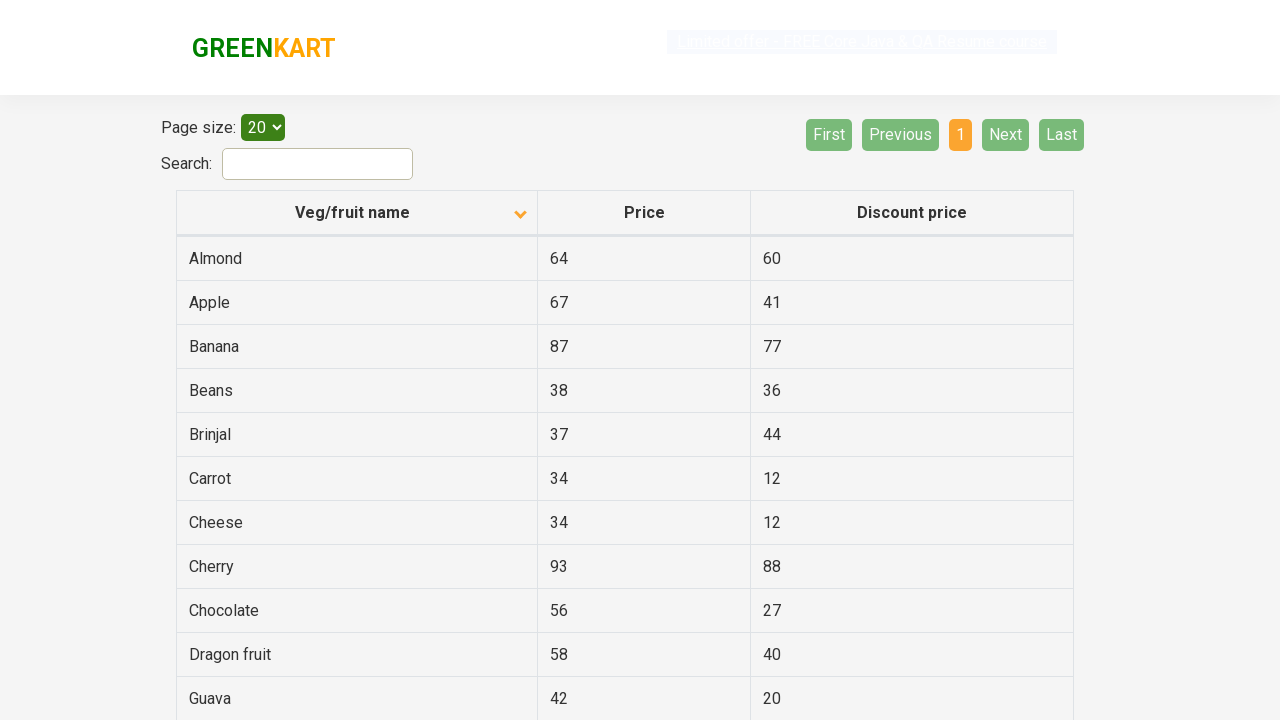

Verified that table column is correctly sorted in ascending order
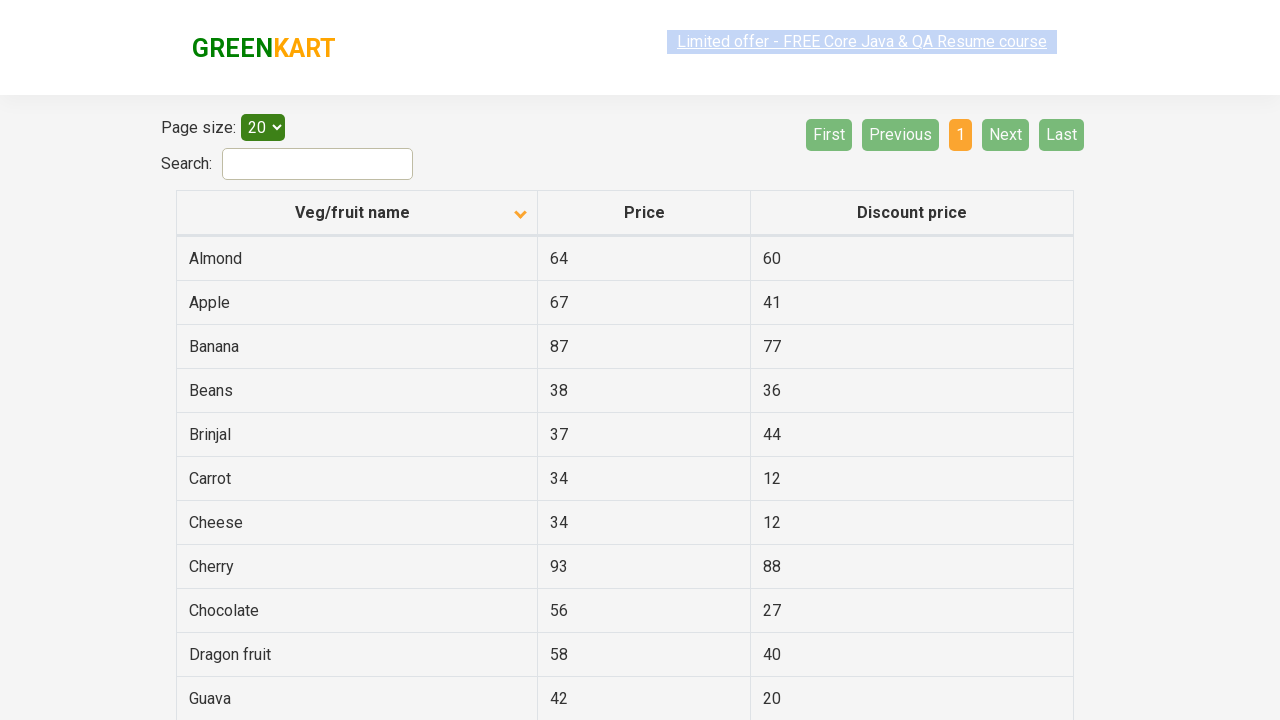

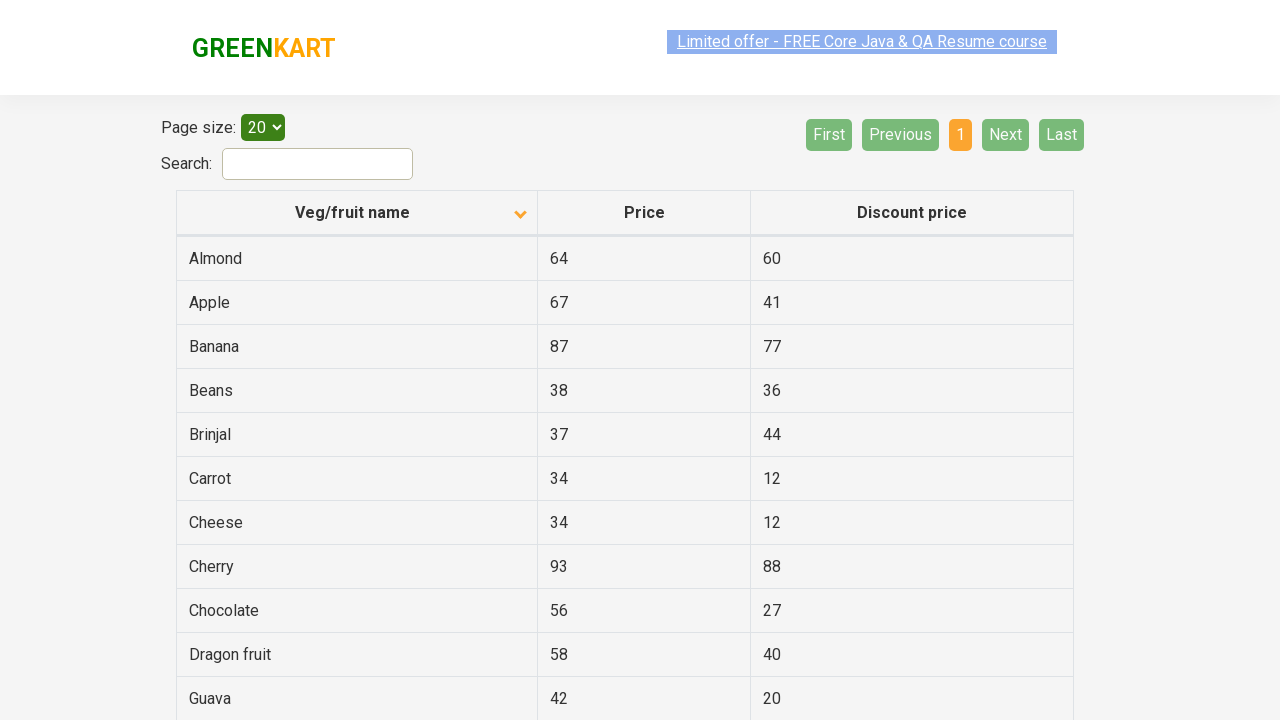